Tests checkbox and radio button functionality by selecting specific checkboxes (excluding option2) and selecting the third radio button

Starting URL: https://rahulshettyacademy.com/AutomationPractice/

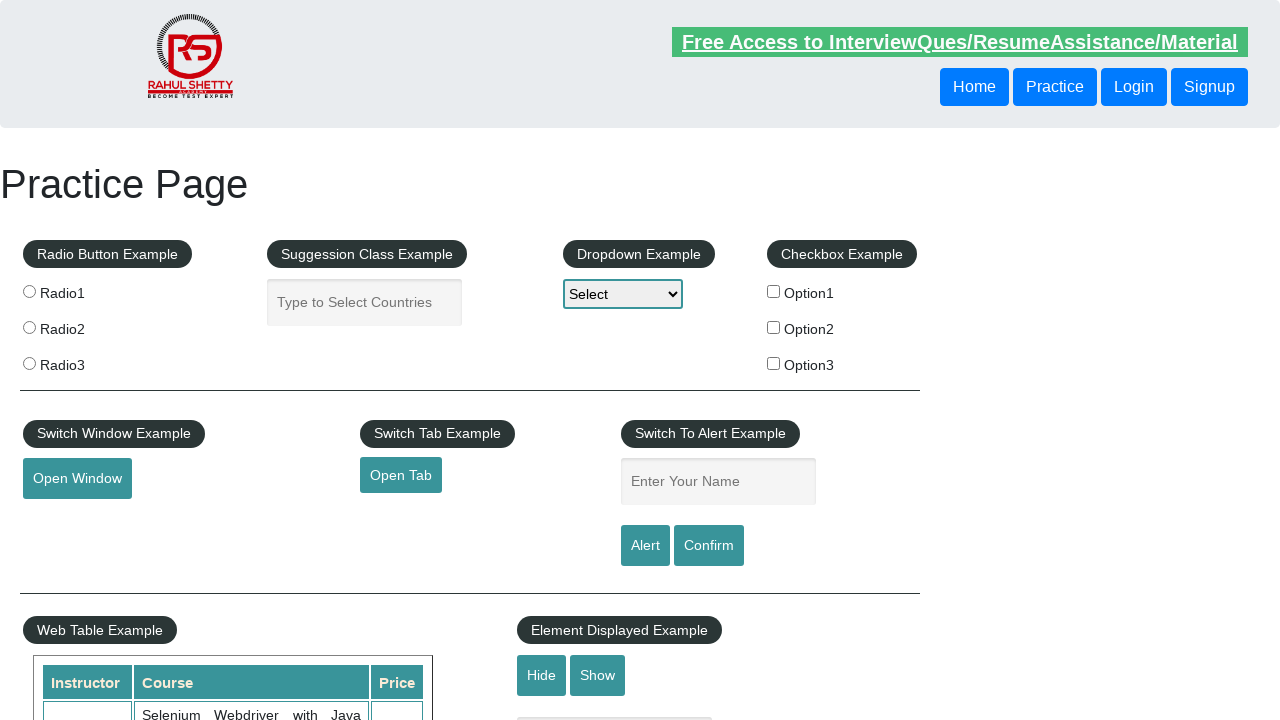

Located all checkbox elements on the page
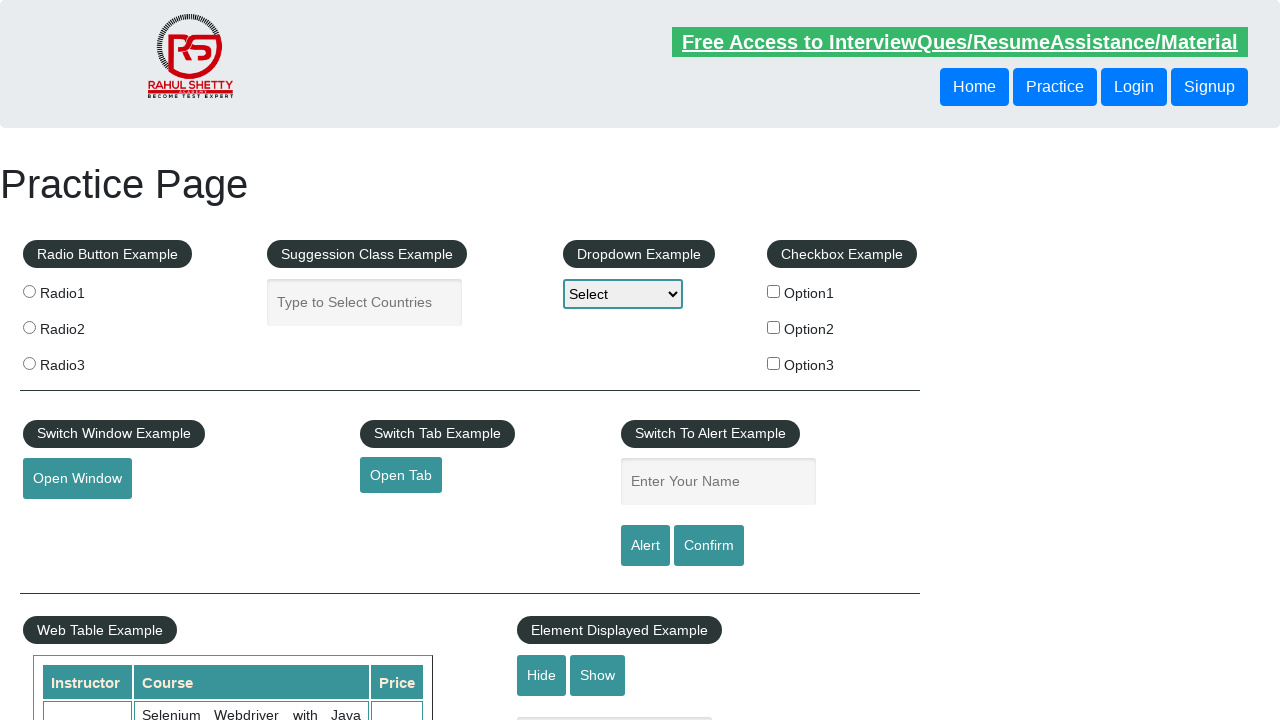

Clicked checkbox with value 'option1' at (774, 291) on input[type='checkbox'] >> nth=0
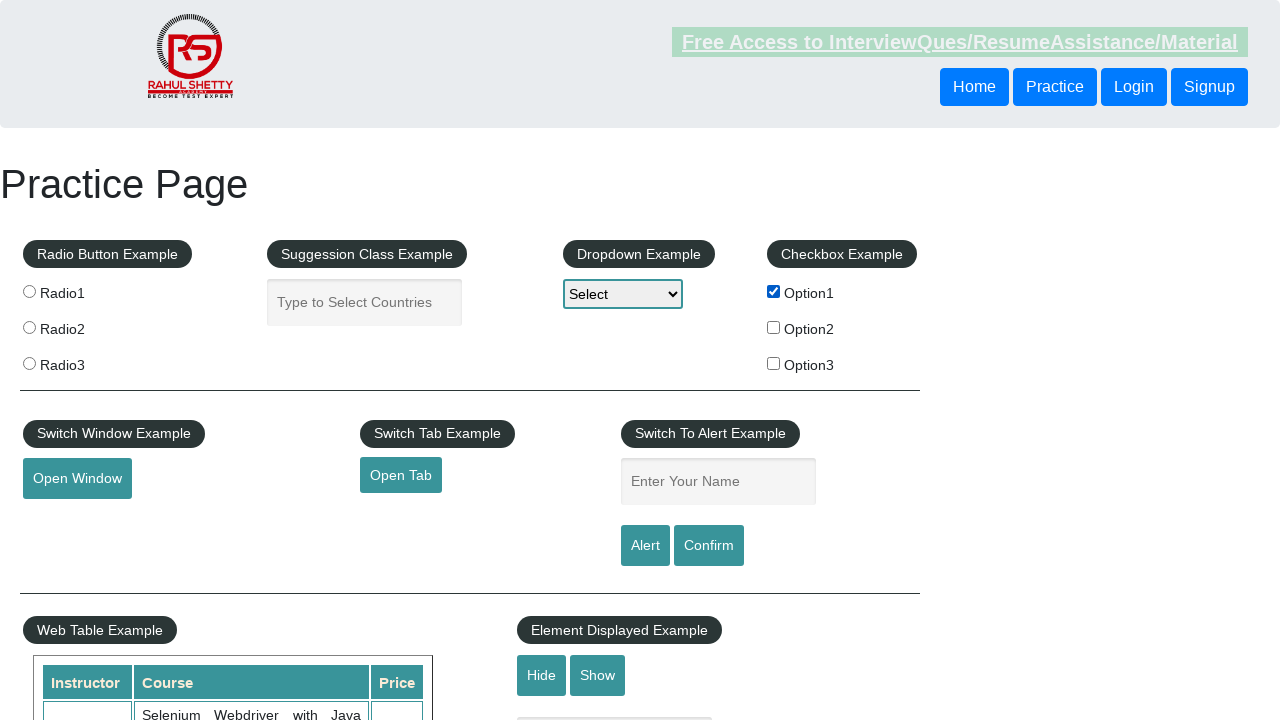

Verified that checkbox with value 'option1' is checked
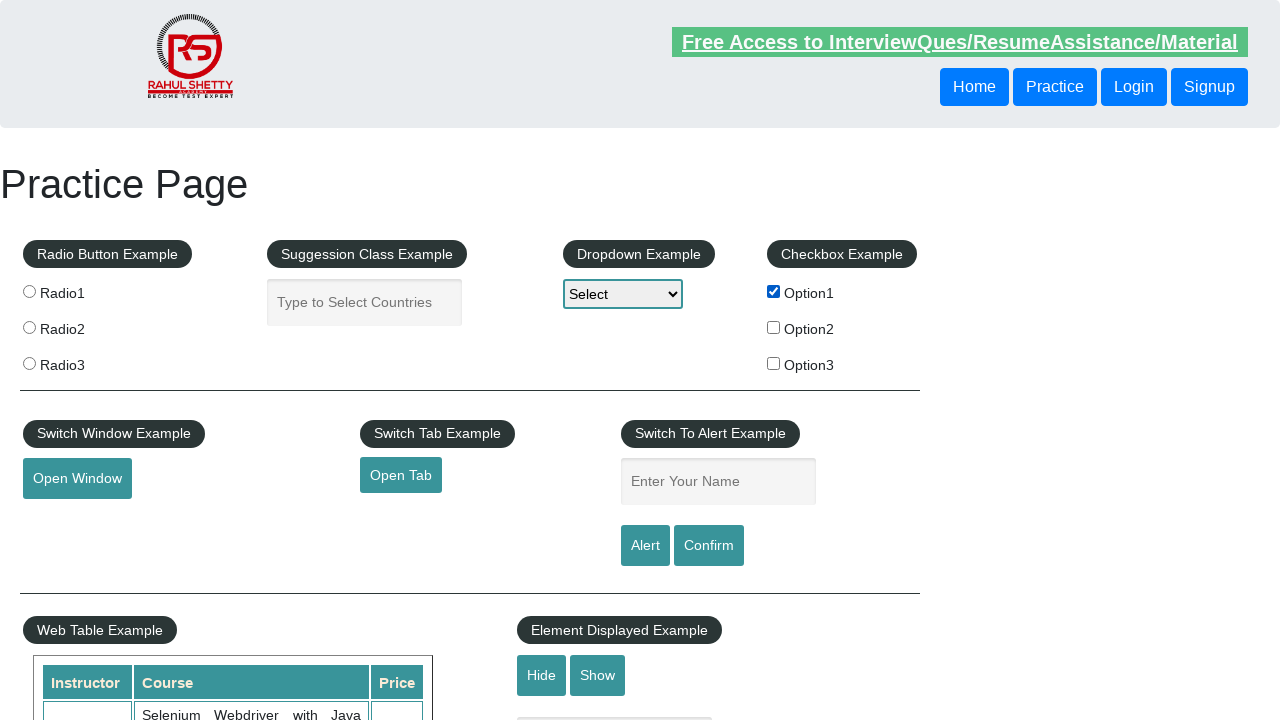

Clicked checkbox with value 'option3' at (774, 363) on input[type='checkbox'] >> nth=2
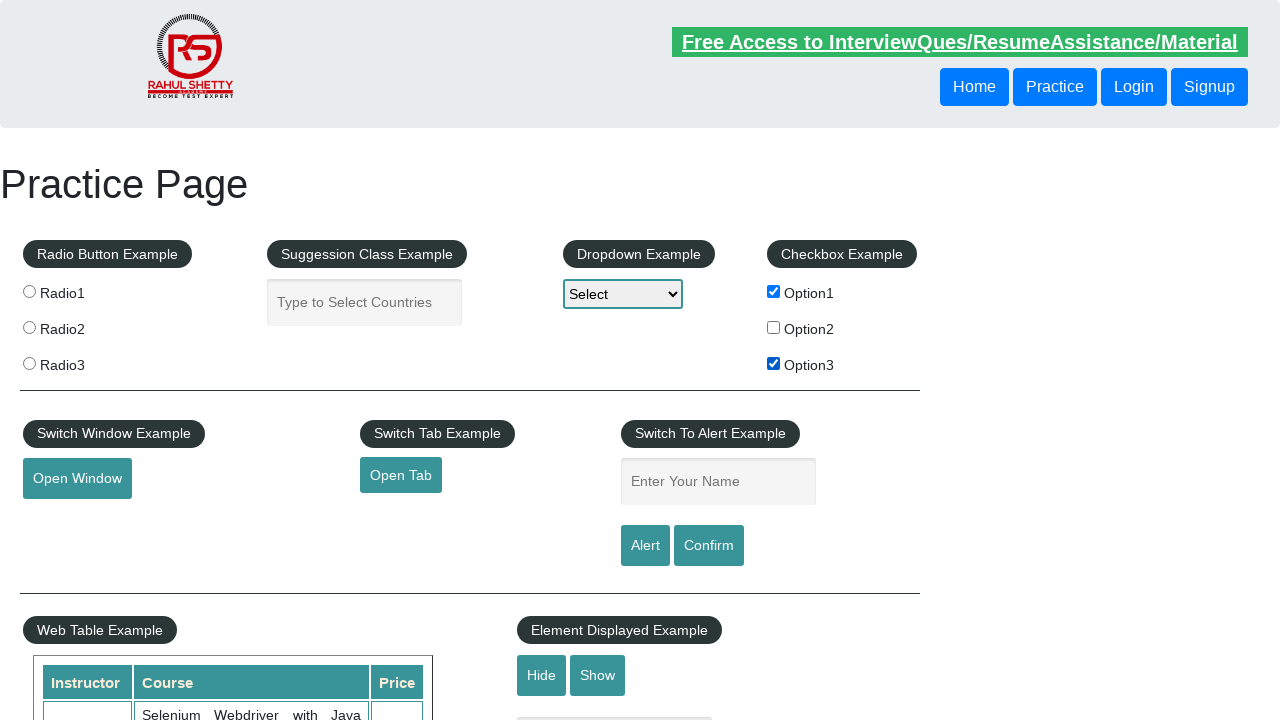

Verified that checkbox with value 'option3' is checked
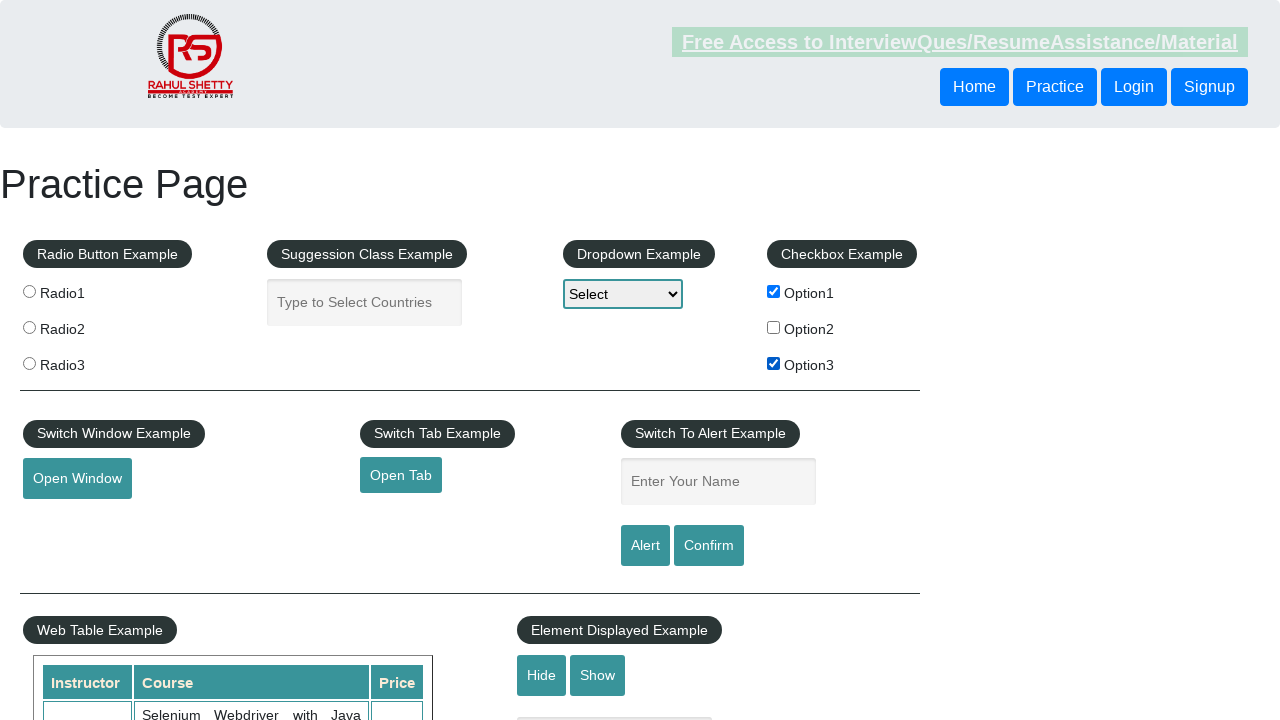

Located all radio button elements with name 'radioButton'
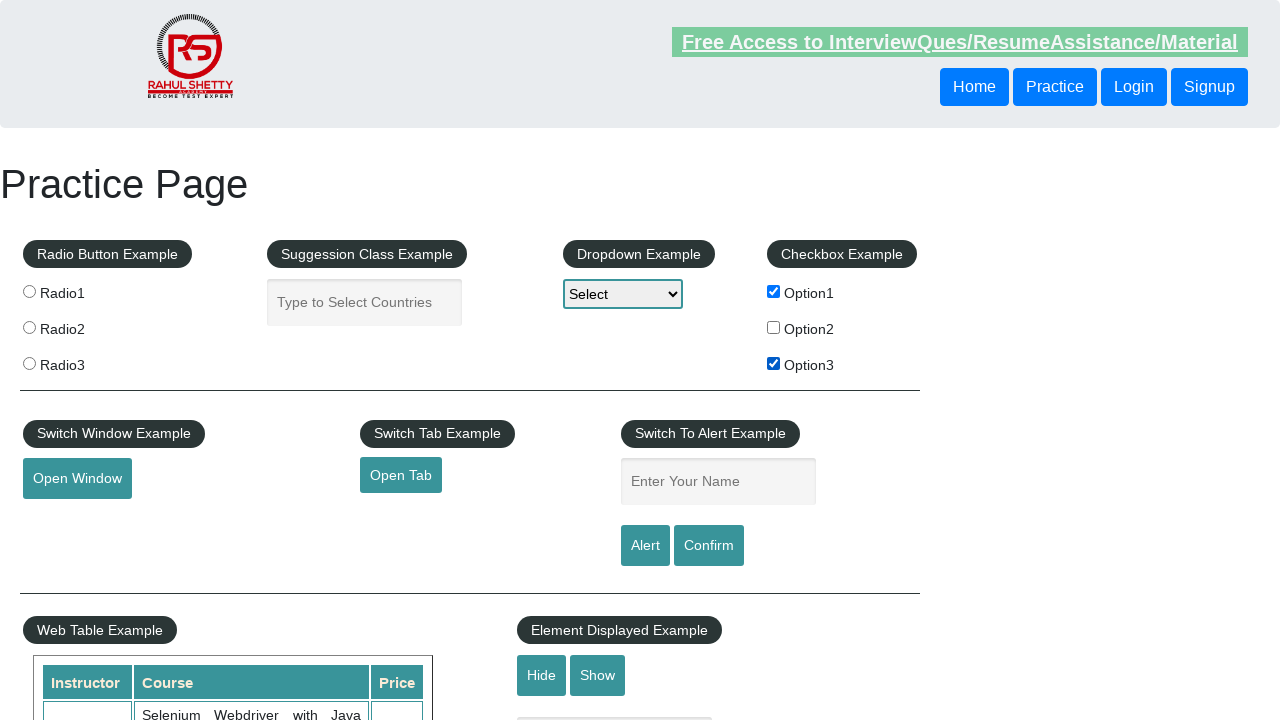

Clicked the third radio button (index 2) at (29, 363) on input[name='radioButton'] >> nth=2
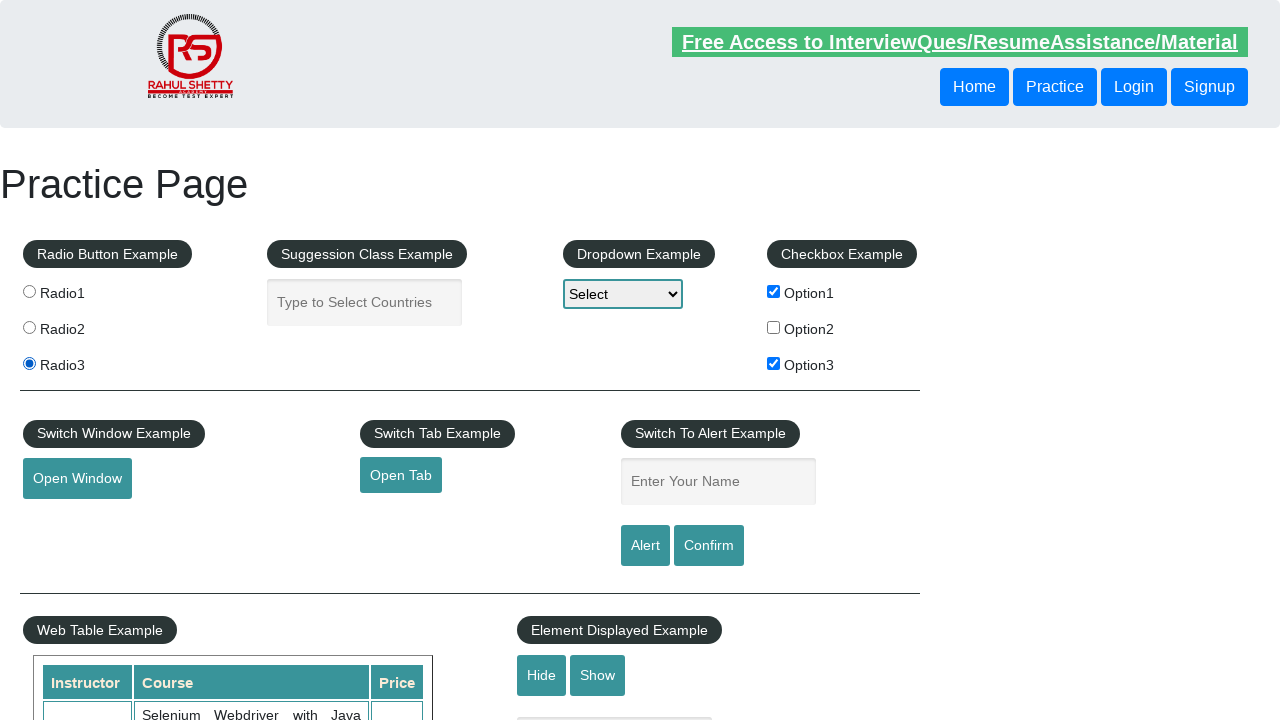

Verified that the third radio button is checked
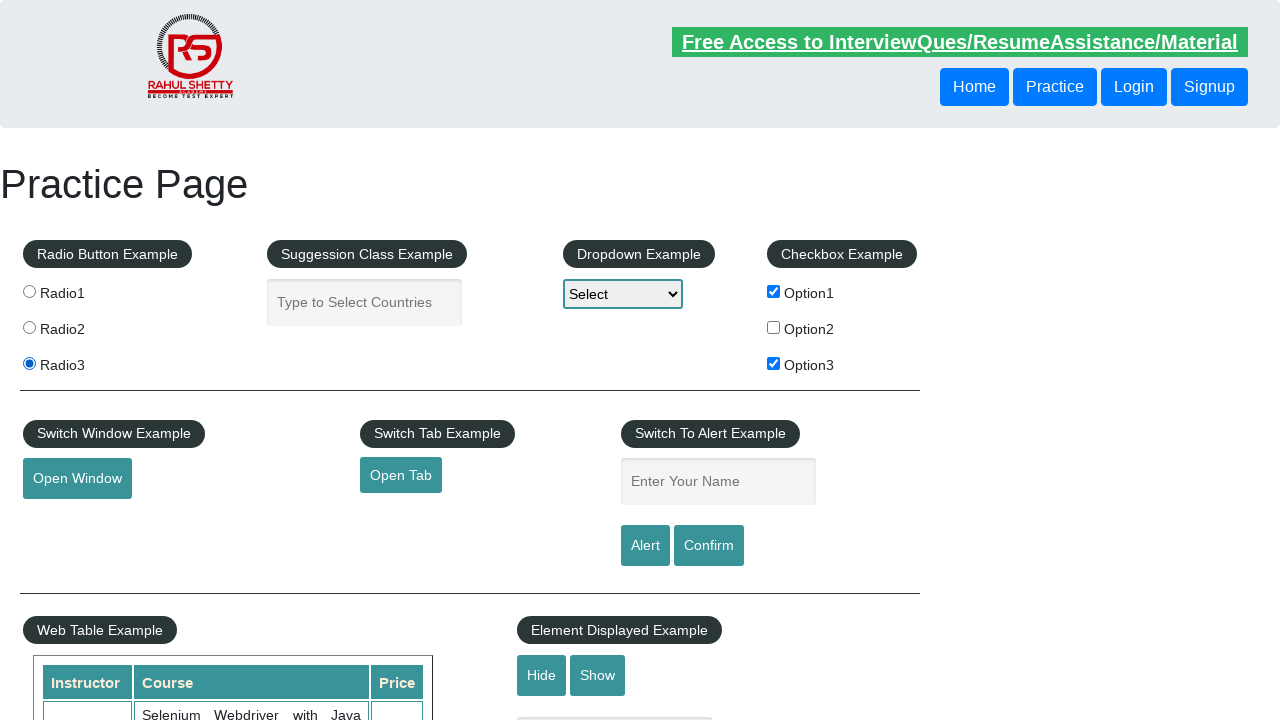

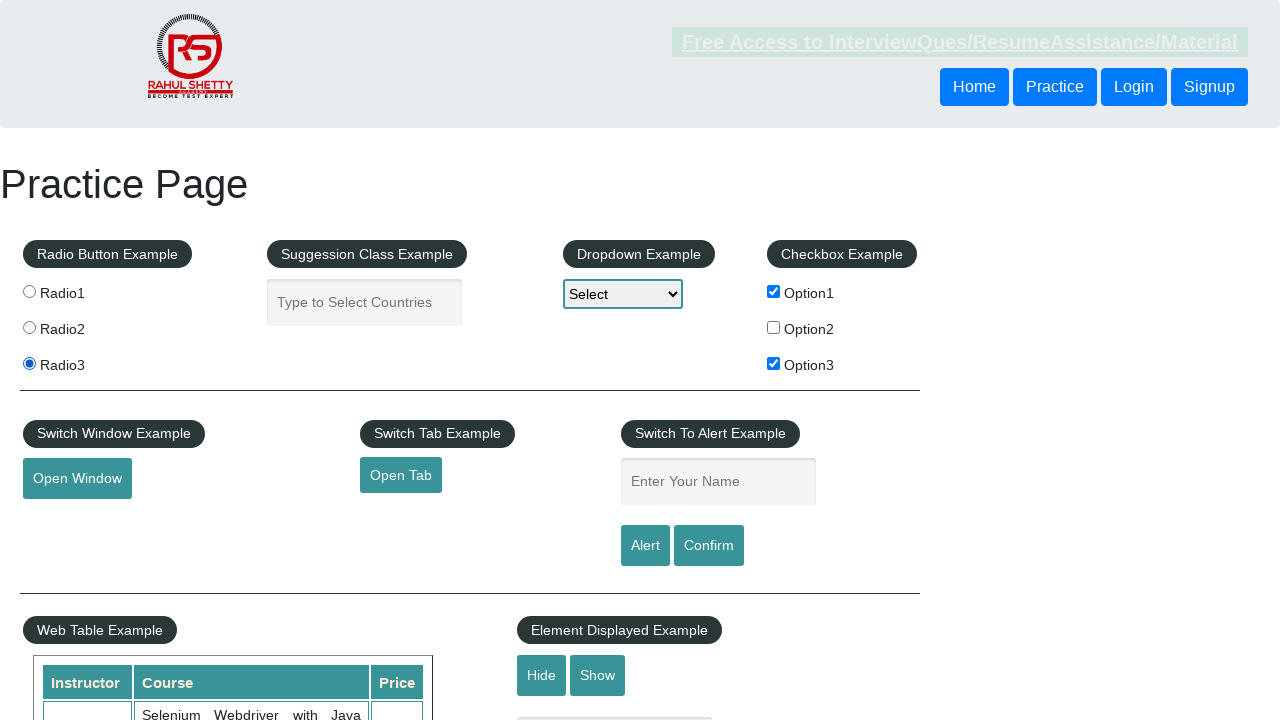